Tests alert handling by clicking a submit button and accepting the alert dialog that appears

Starting URL: https://ksrtc.in/

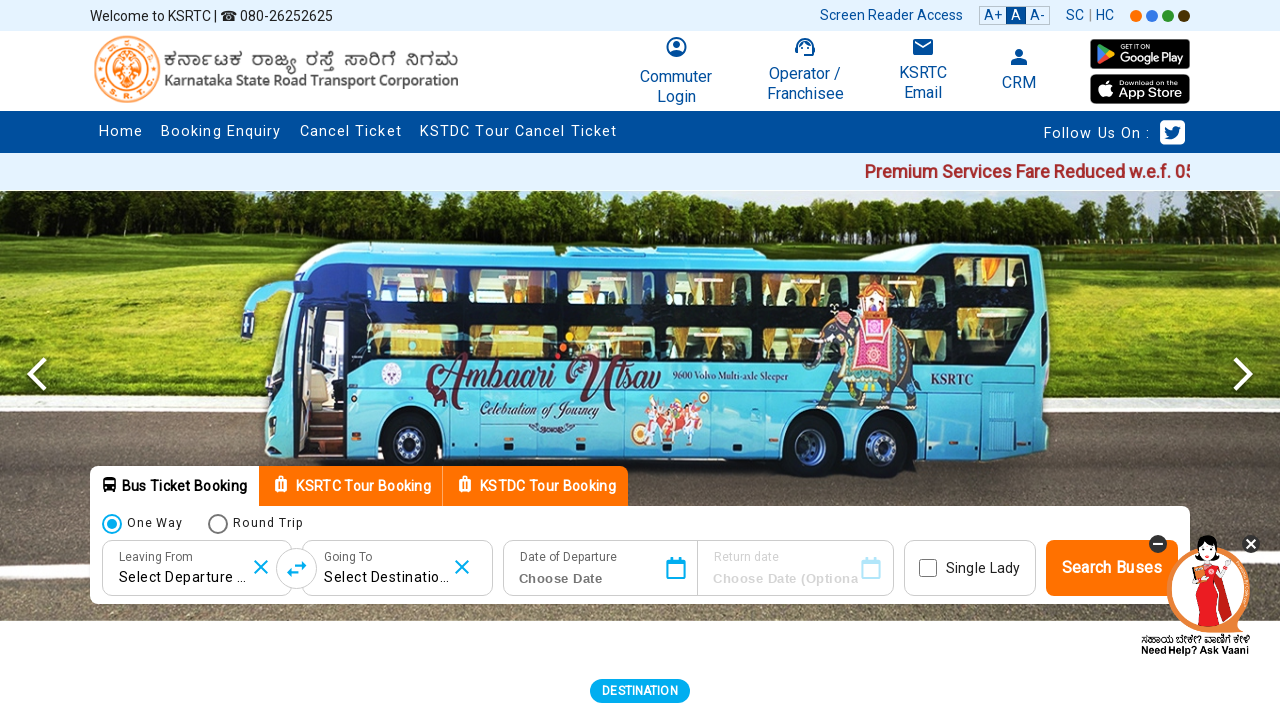

Set up dialog handler to automatically accept alert dialogs
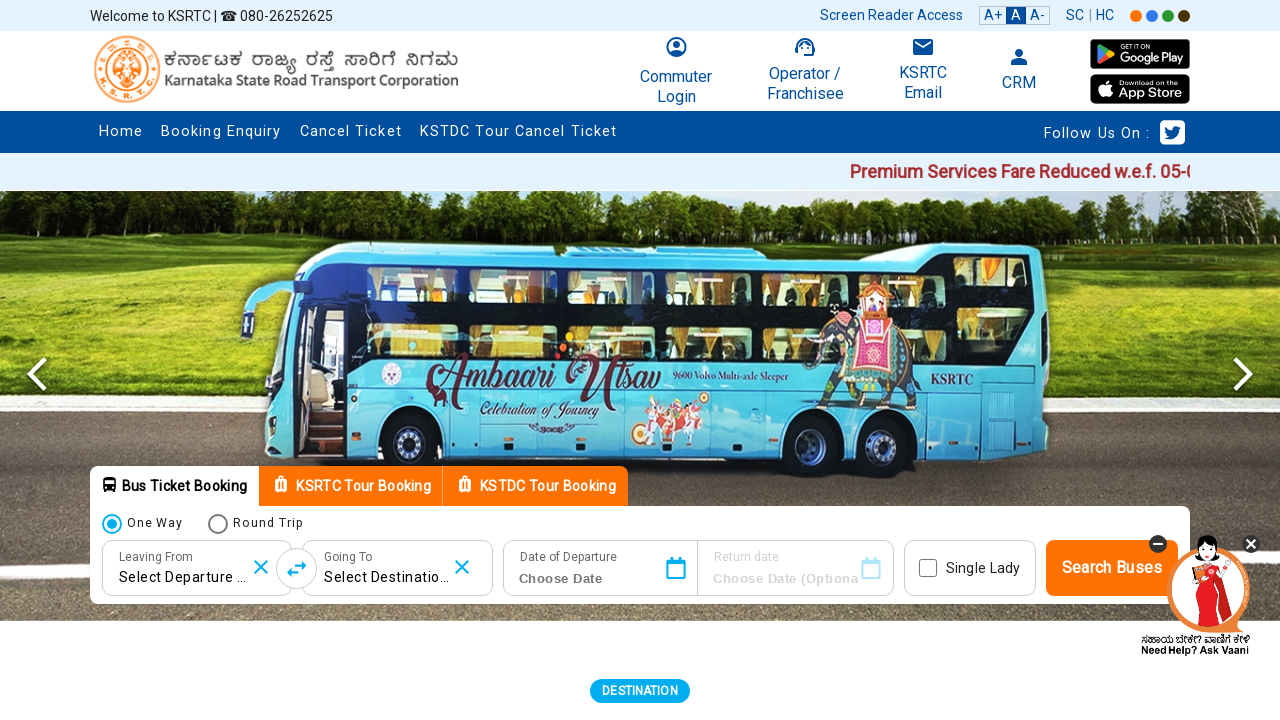

Submit button (#submitSearch) is now visible
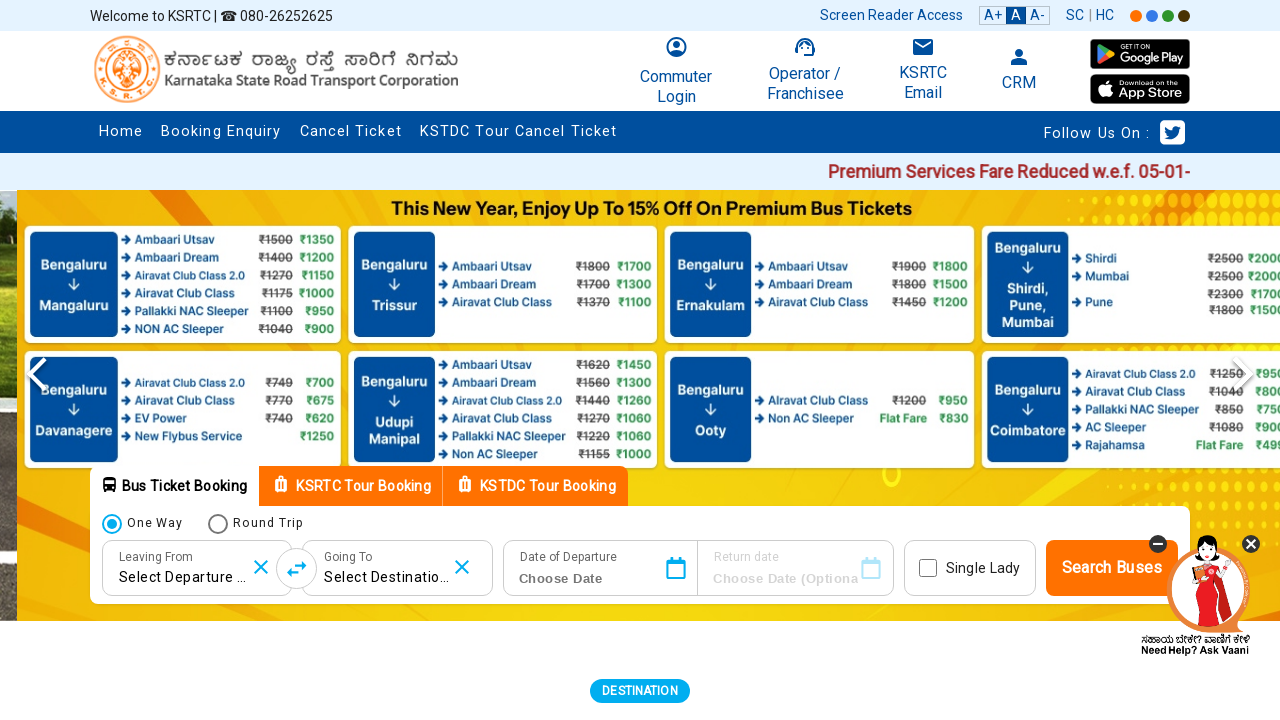

Clicked submit button to trigger alert dialog at (1112, 568) on #submitSearch
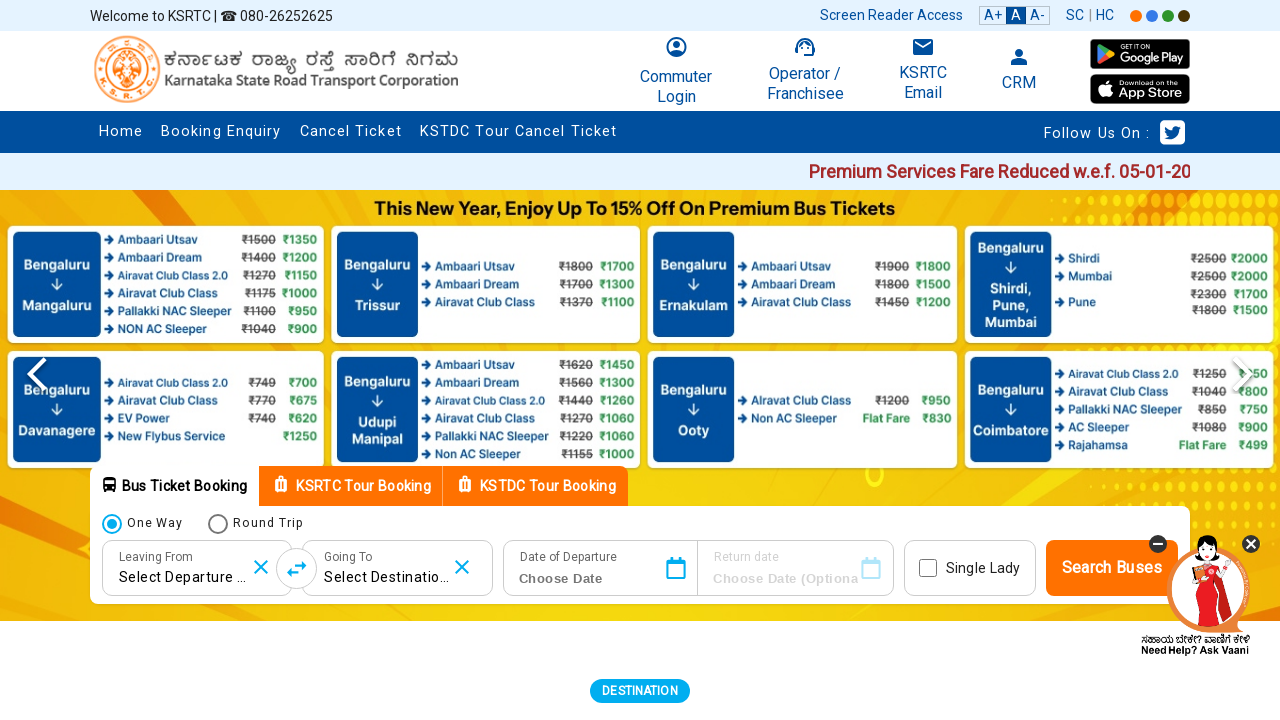

Waited for alert dialog to be processed
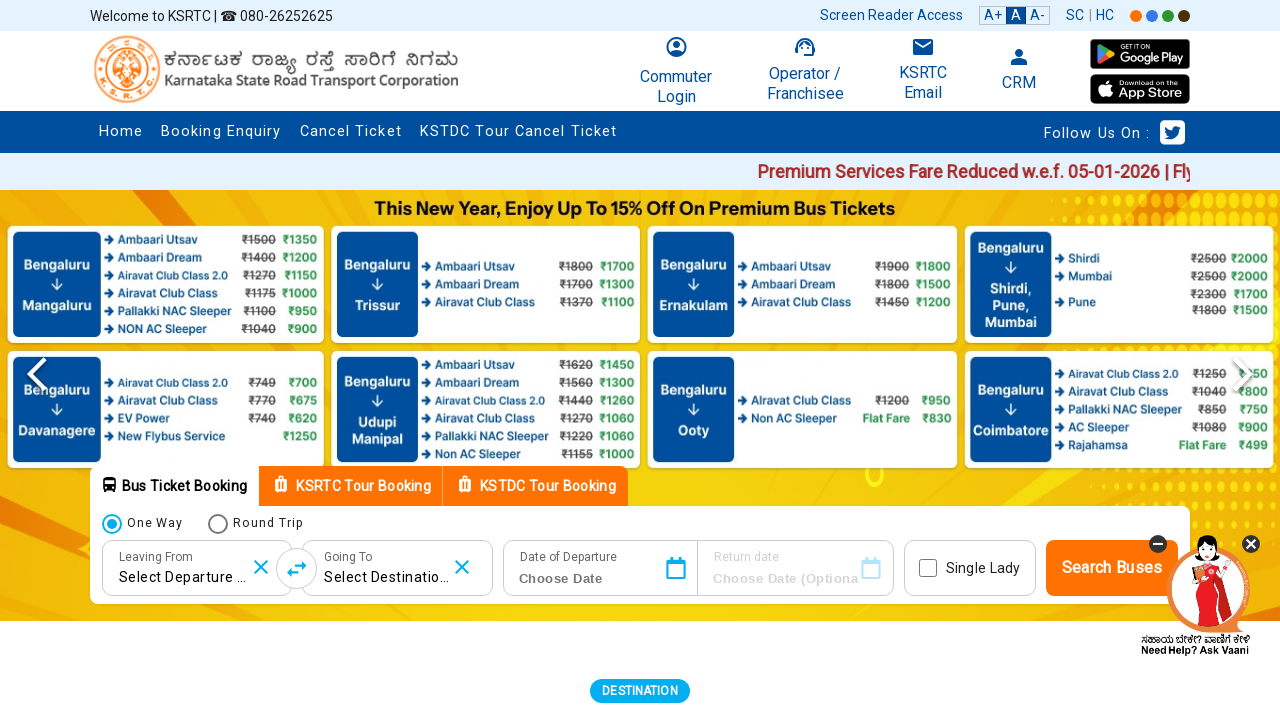

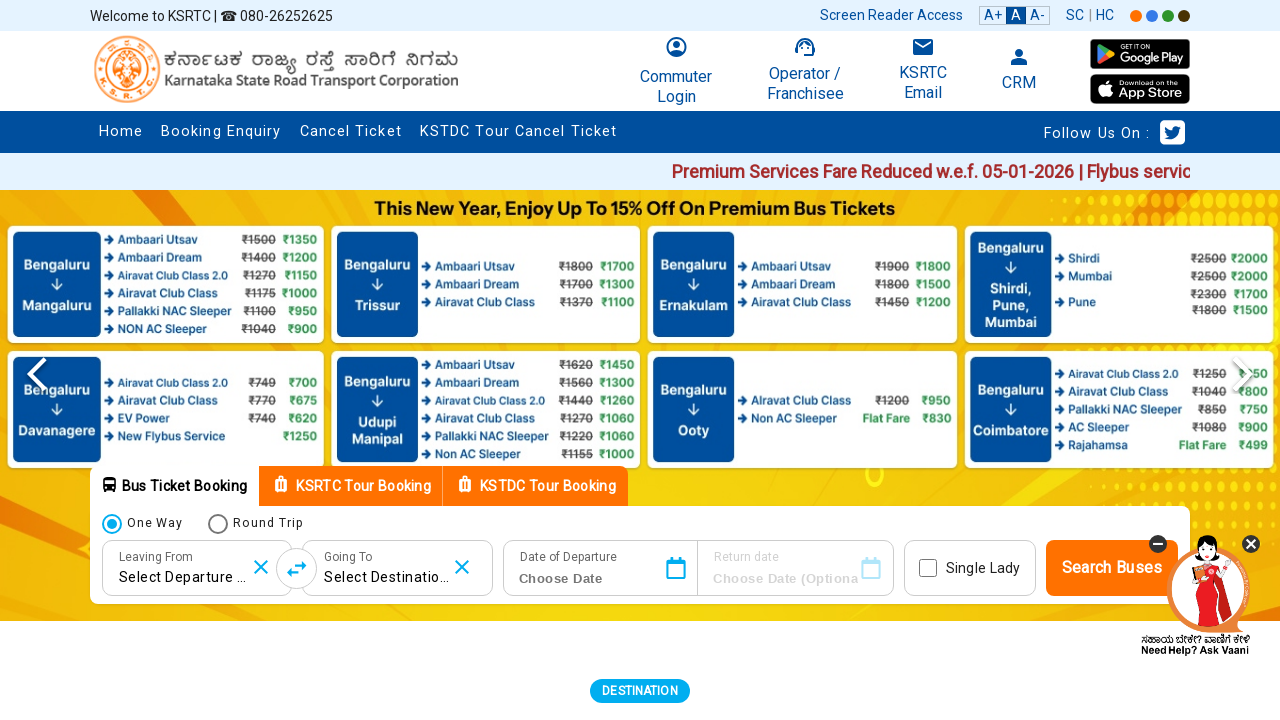